Navigates to calculator.net and triggers the browser print dialog using Ctrl+P keyboard shortcut

Starting URL: https://www.calculator.net/

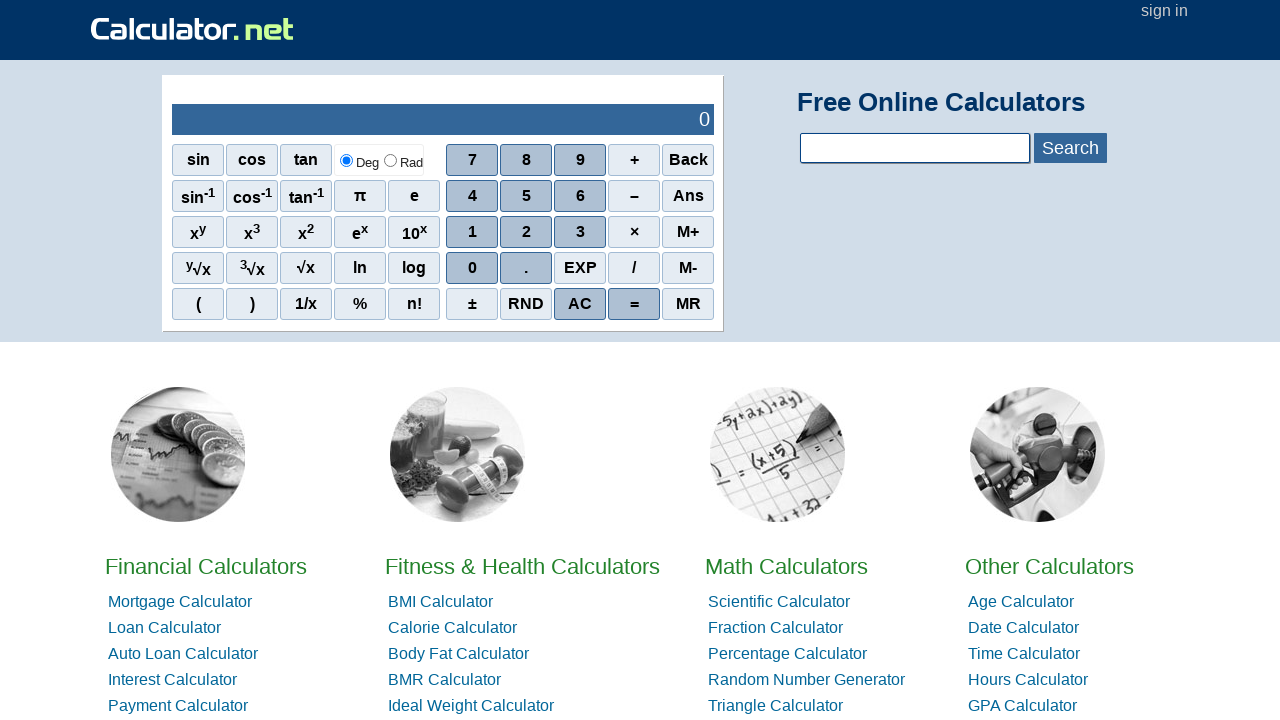

Navigated to calculator.net
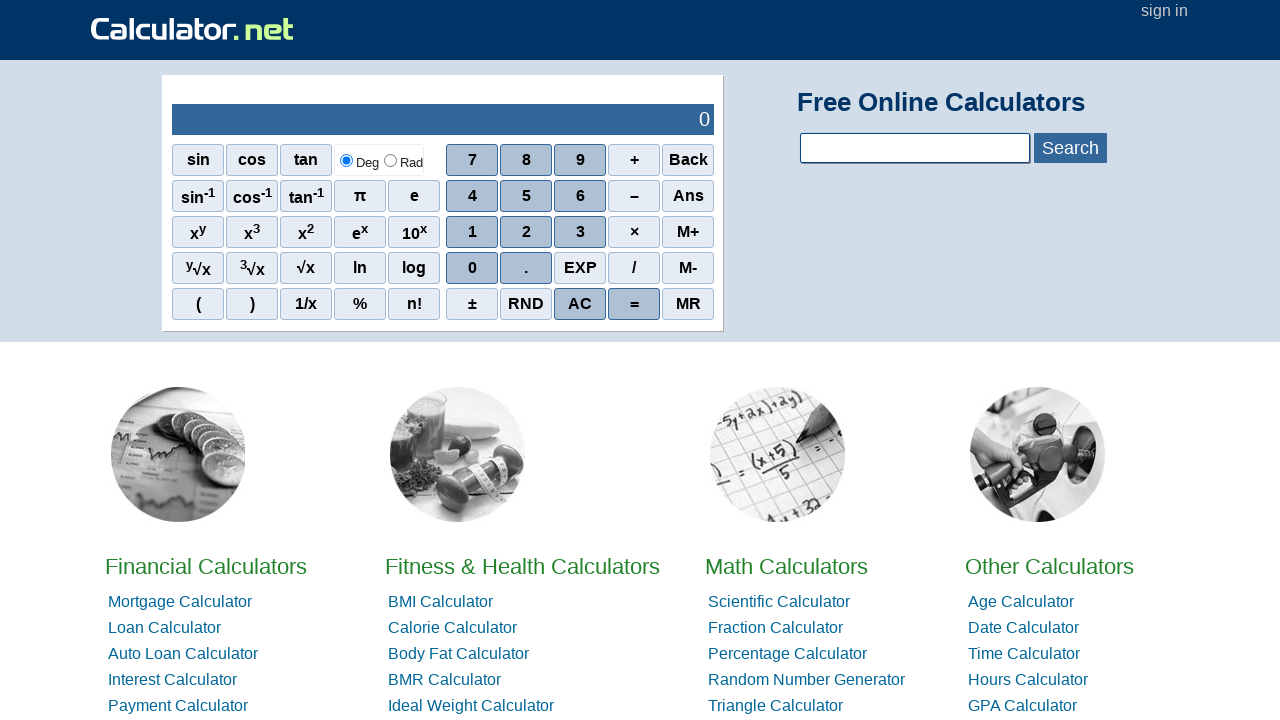

Triggered browser print dialog using Ctrl+P keyboard shortcut
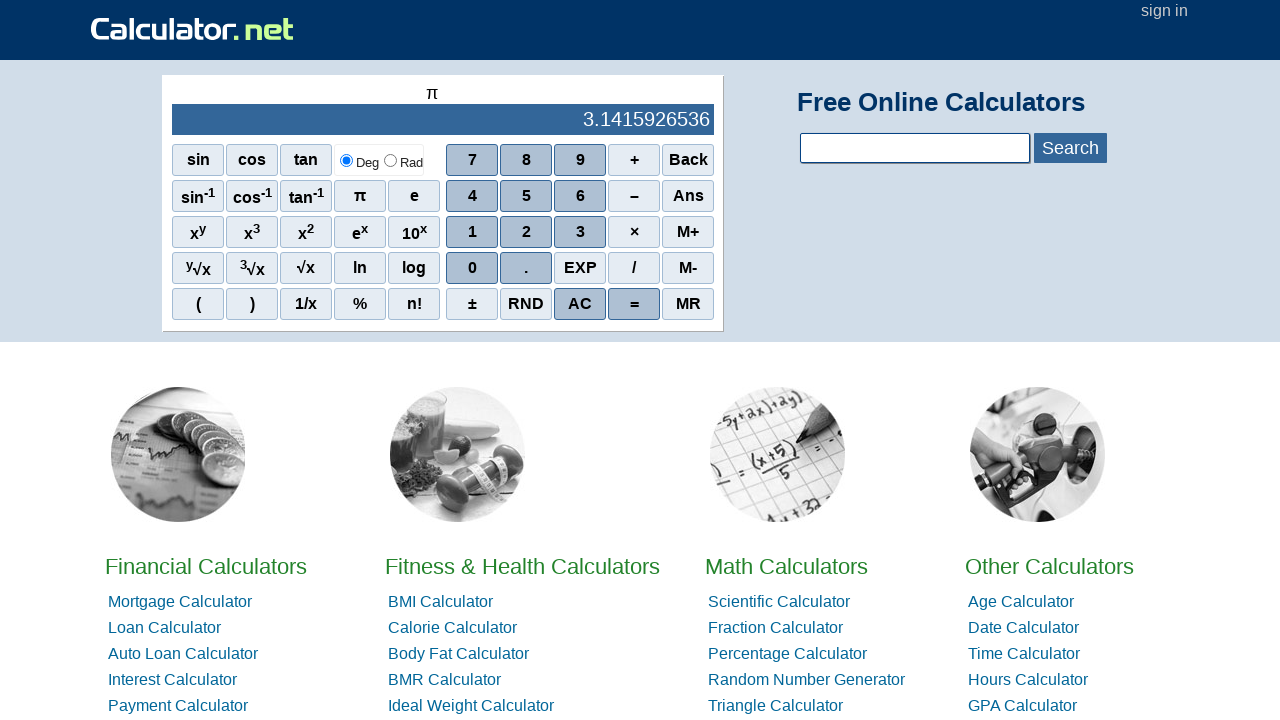

Waited 1 second for print dialog to appear
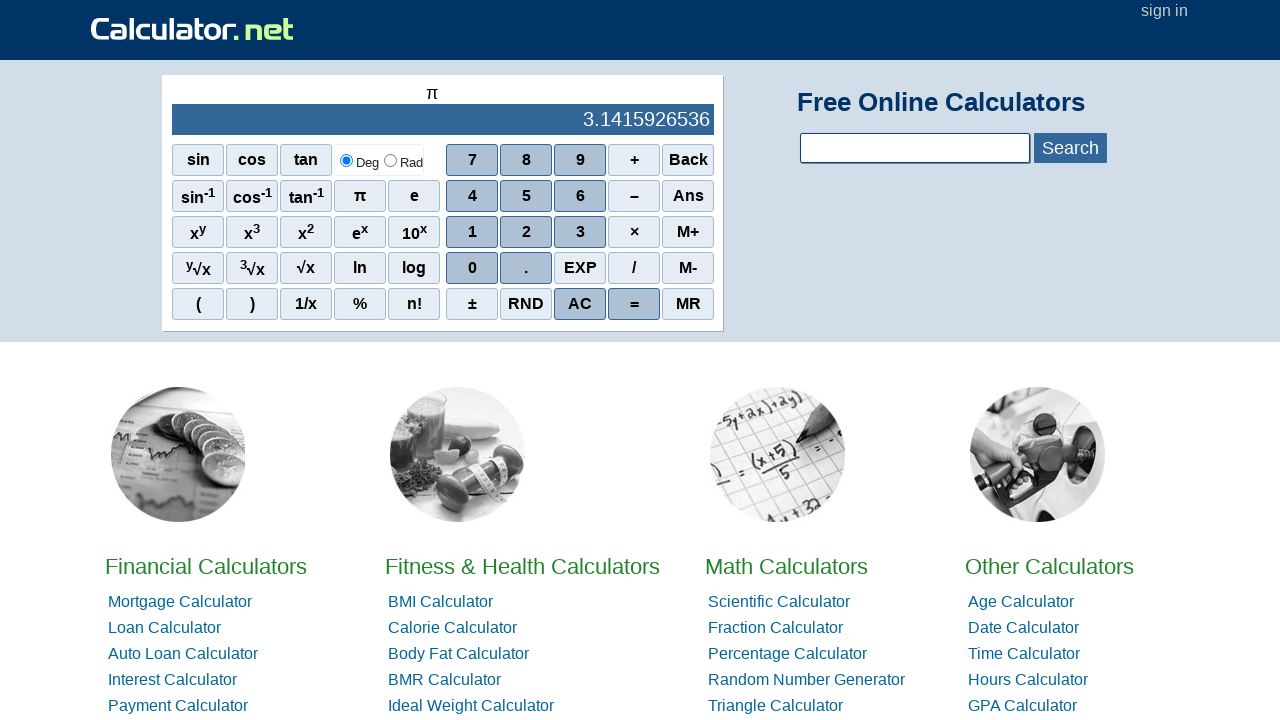

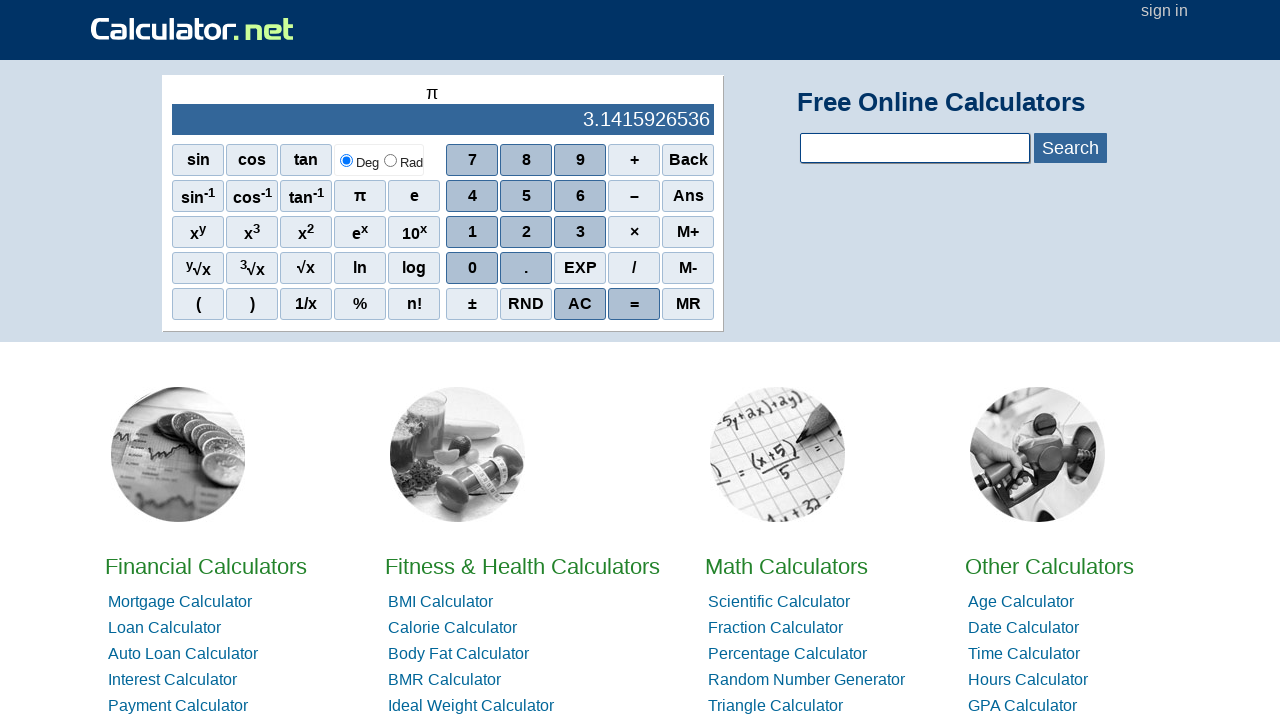